Tests case-insensitive text comparison on the logo element

Starting URL: https://rahulshettyacademy.com/seleniumPractise/#/

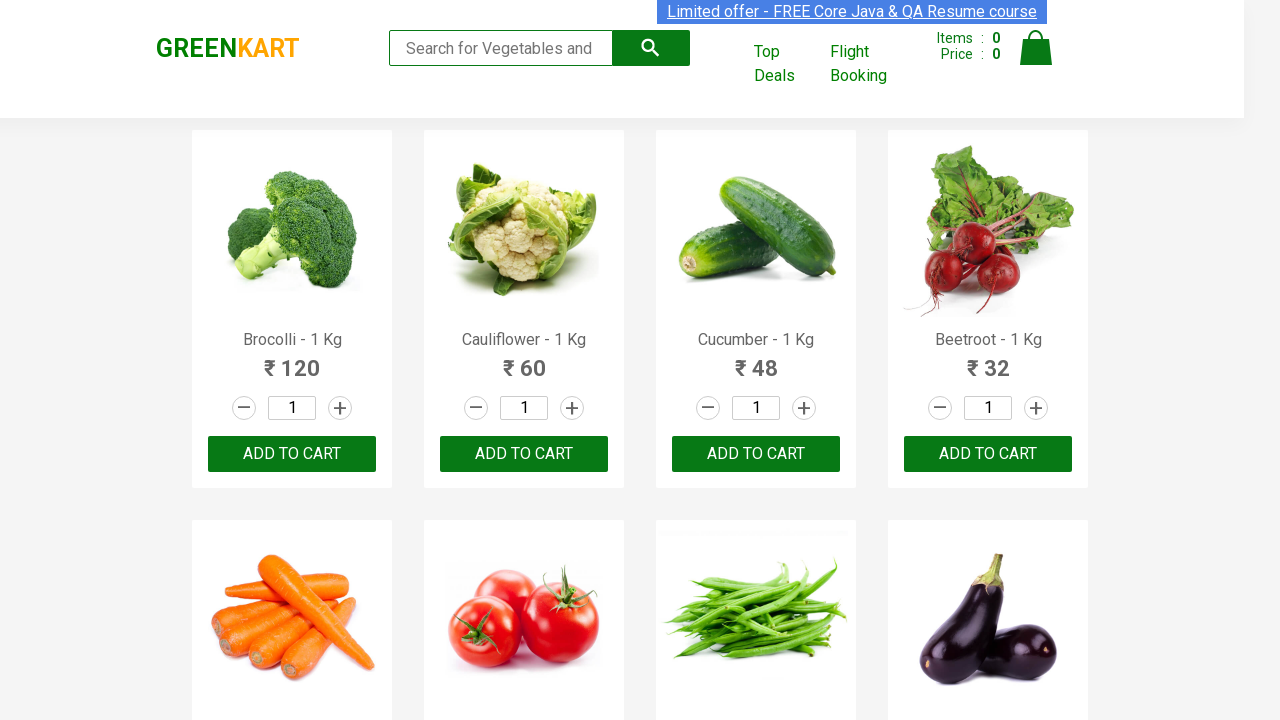

Located logo element using XPath
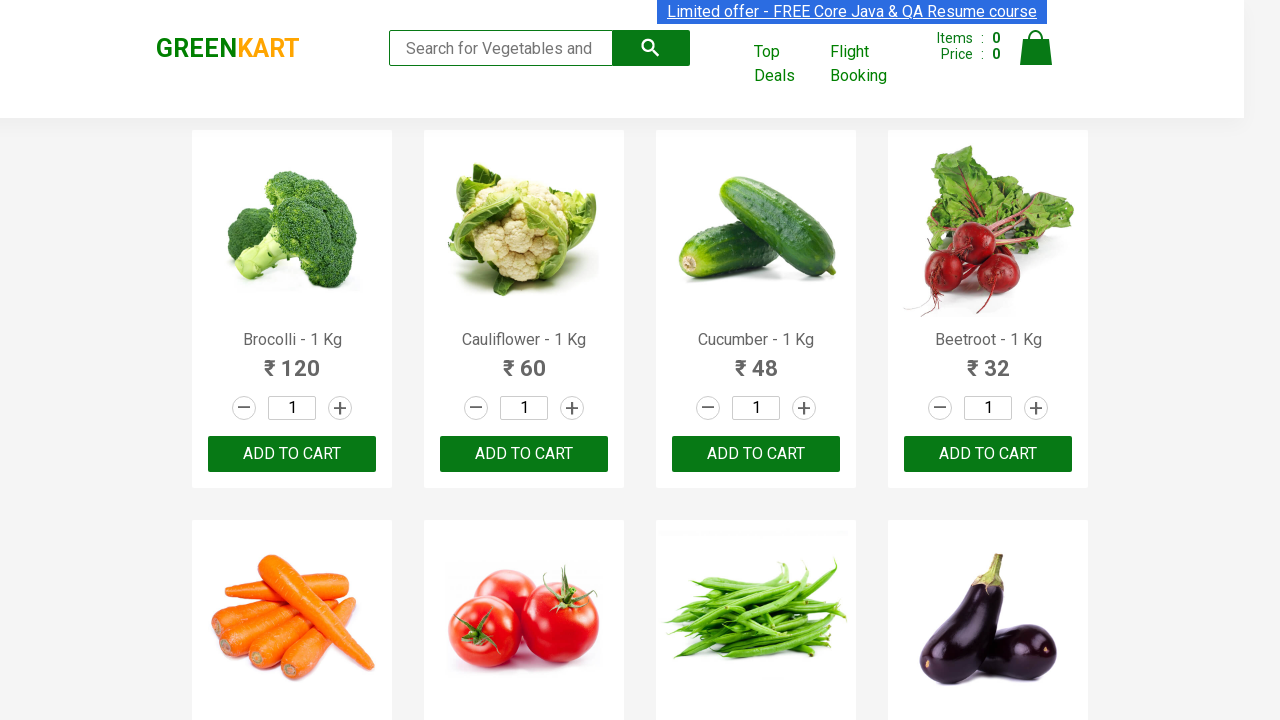

Retrieved and converted logo text to lowercase
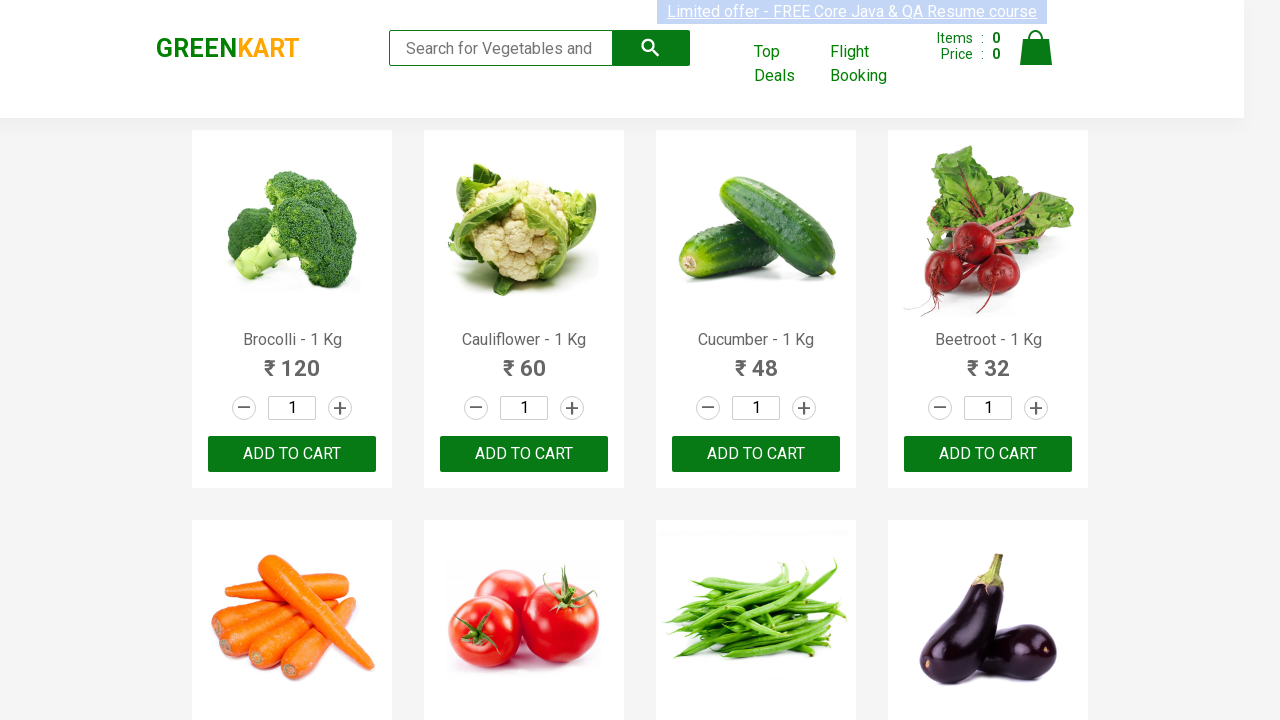

Set expected text to 'greenkart' in lowercase
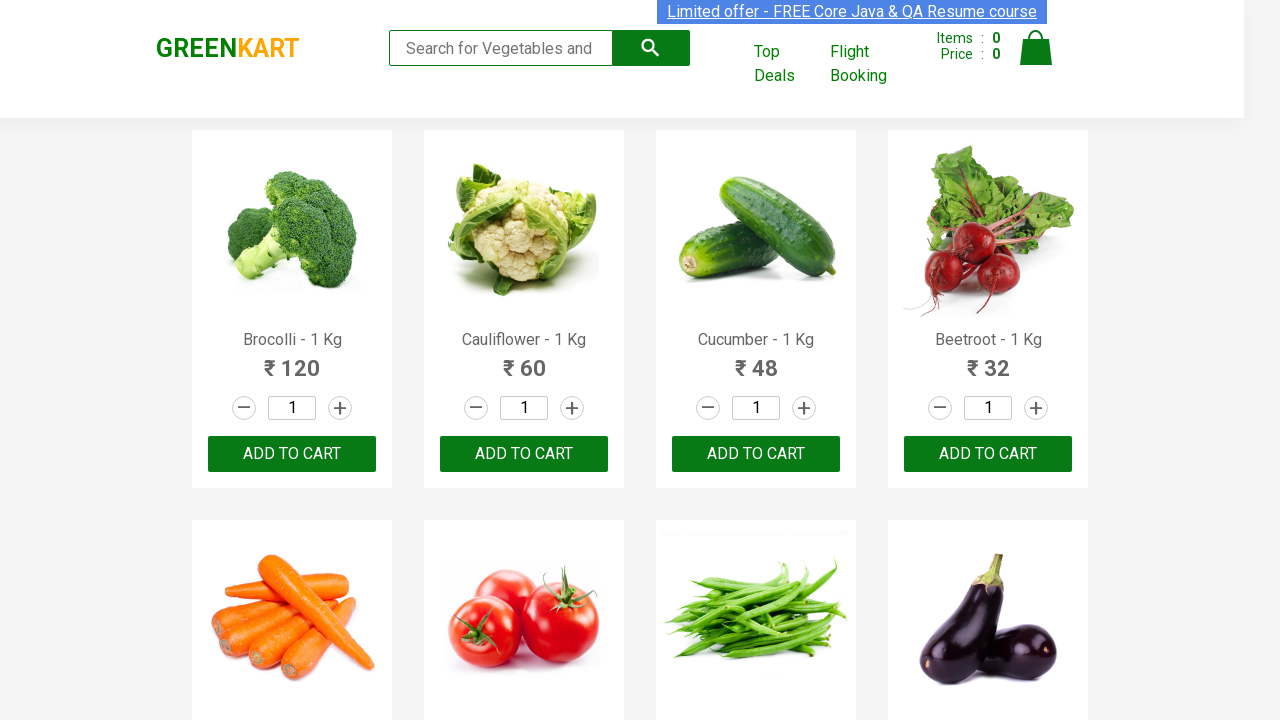

Assertion passed: 'greenkart' found in logo text (case-insensitive)
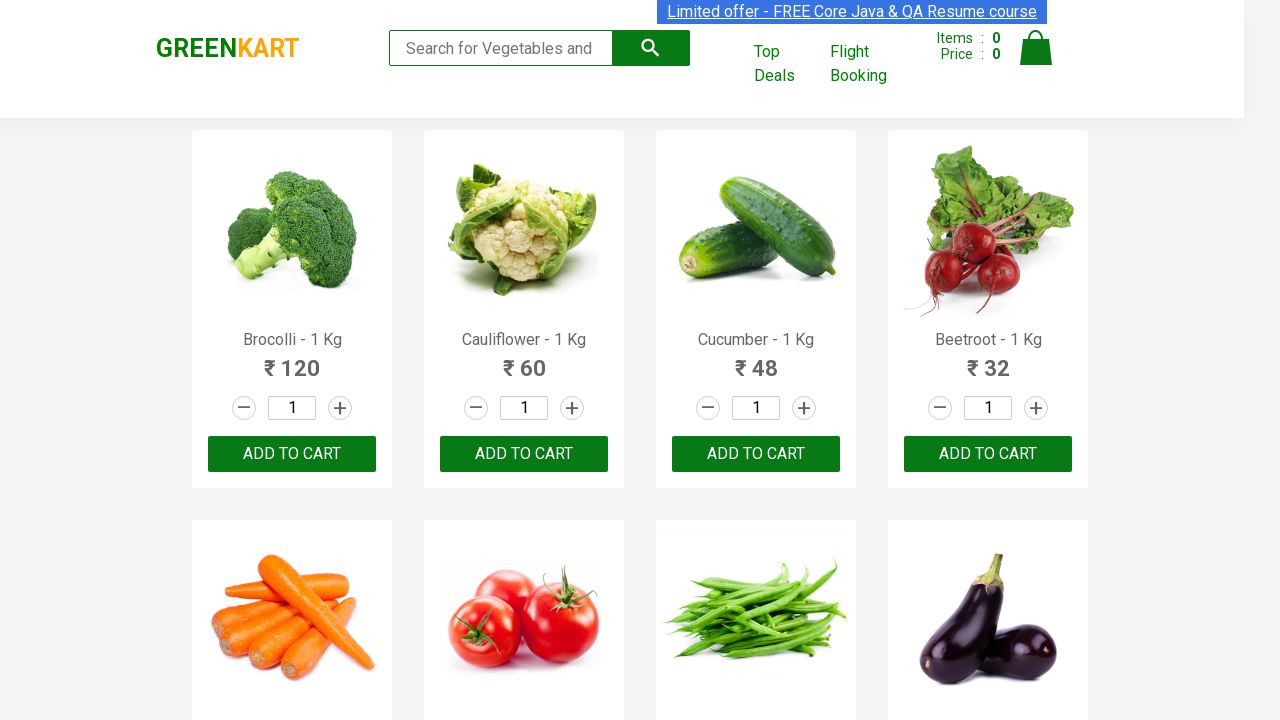

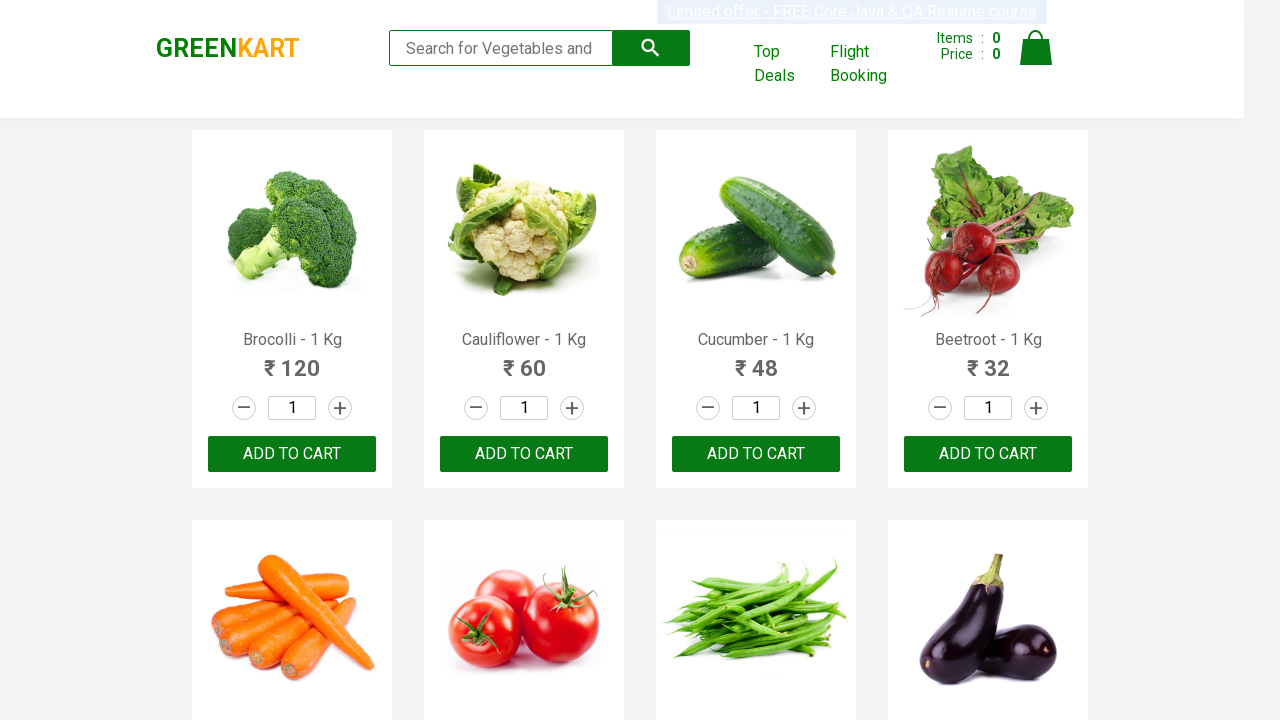